Tests keyboard key press detection by sending various keyboard keys (BACKSPACE, ESCAPE, SHIFT) and verifying the result text updates

Starting URL: https://the-internet.herokuapp.com/key_presses

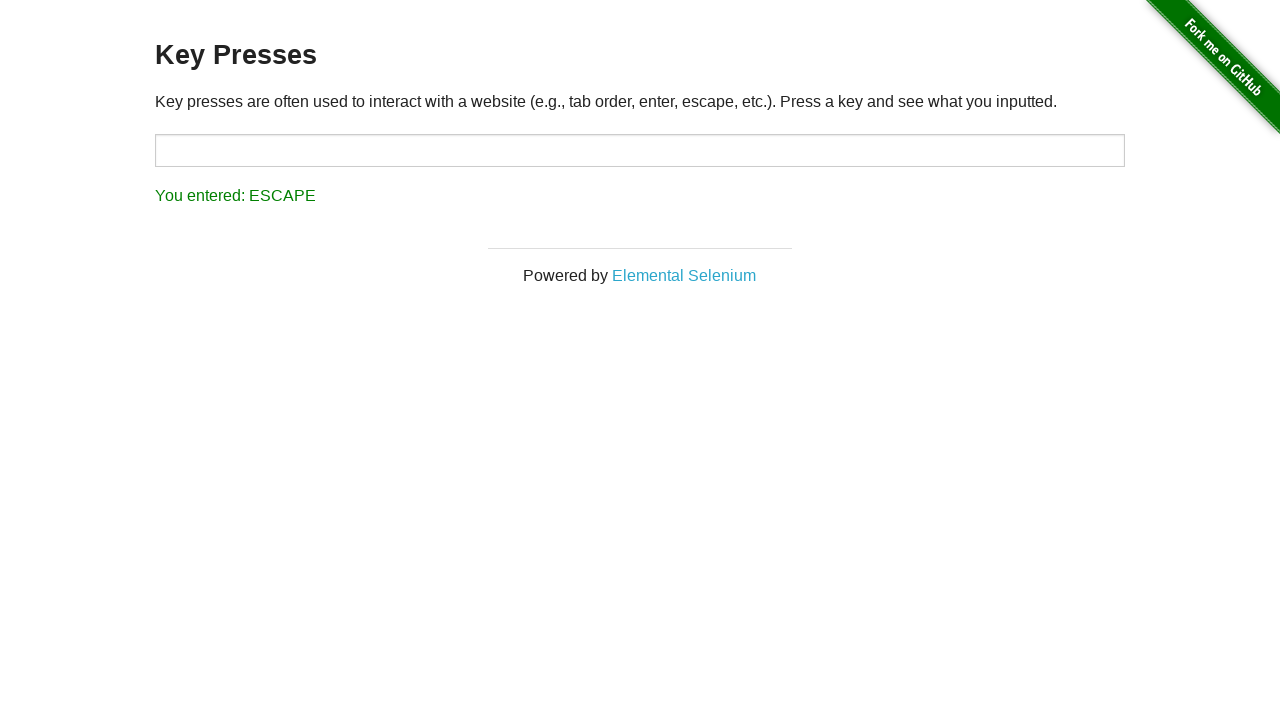

Pressed BACKSPACE key
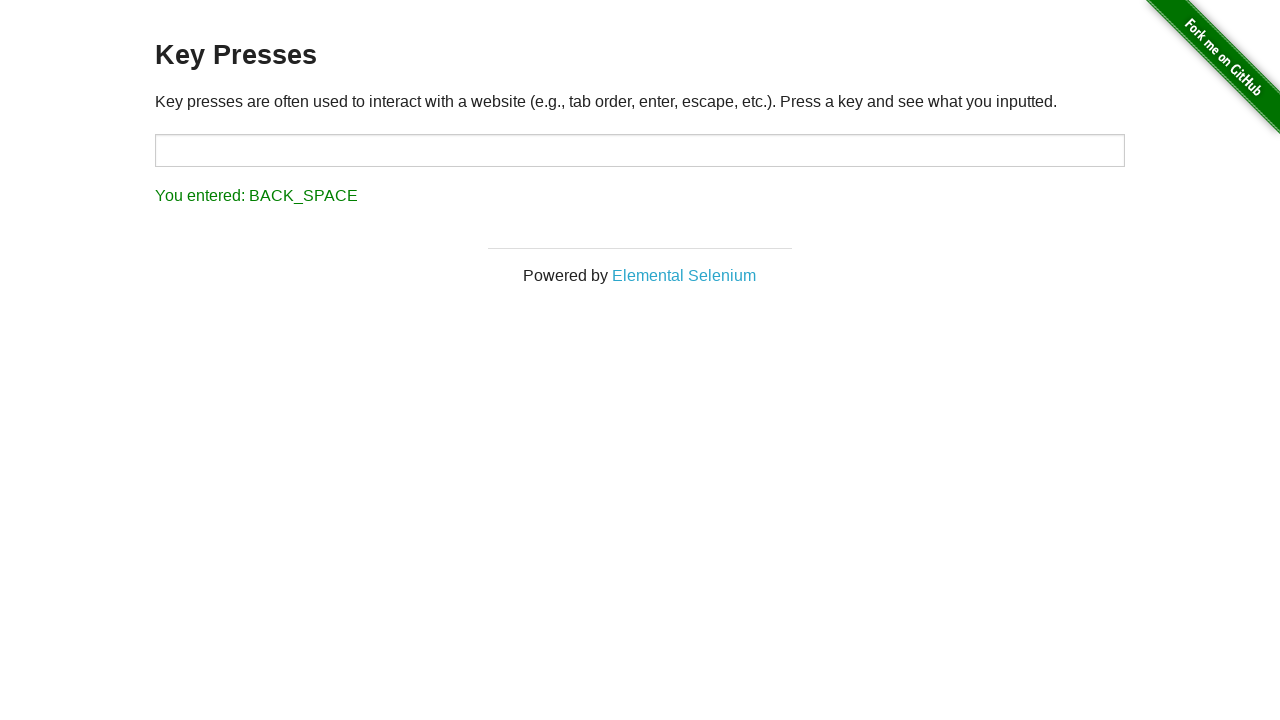

Verified result element is displayed after BACKSPACE
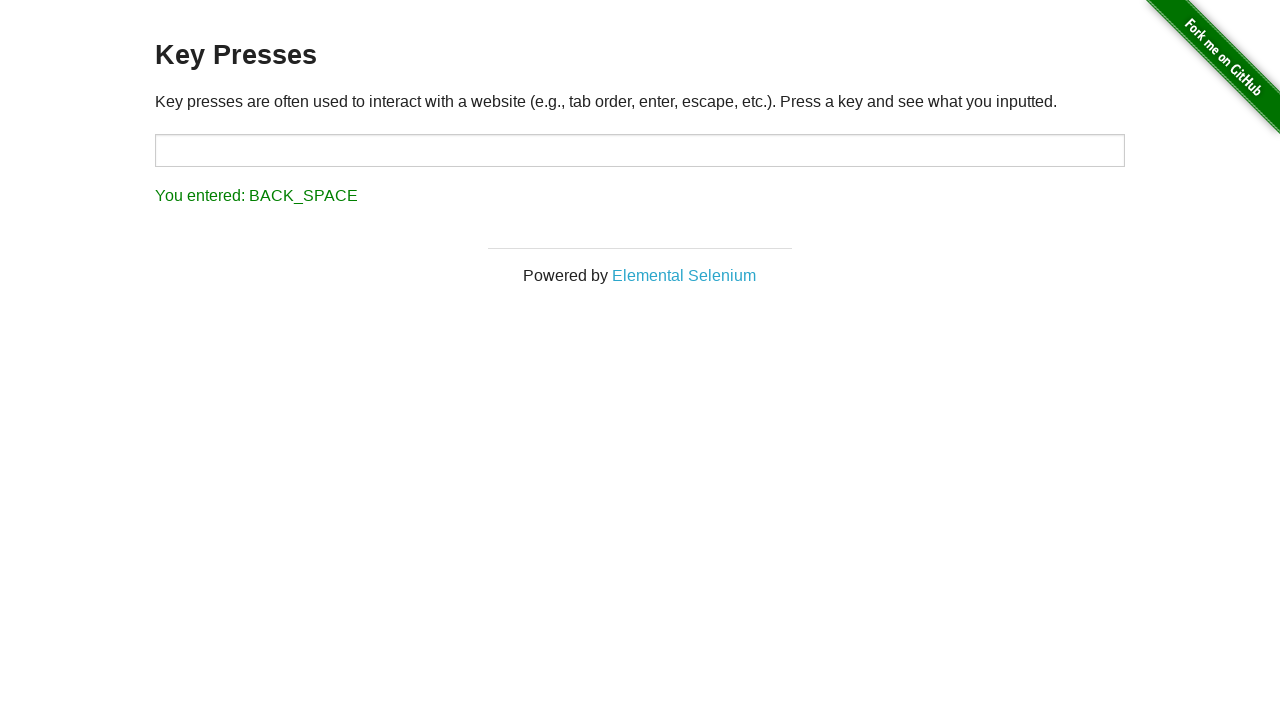

Pressed ESCAPE key
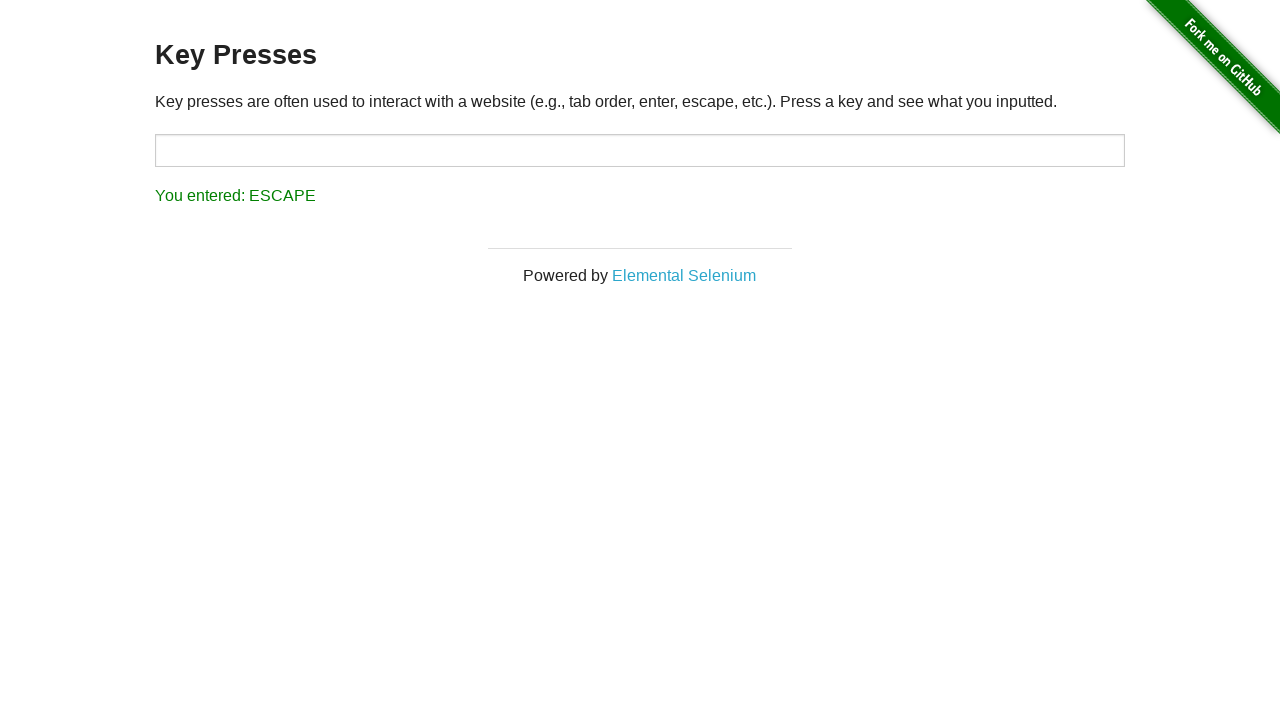

Verified result element is displayed after ESCAPE
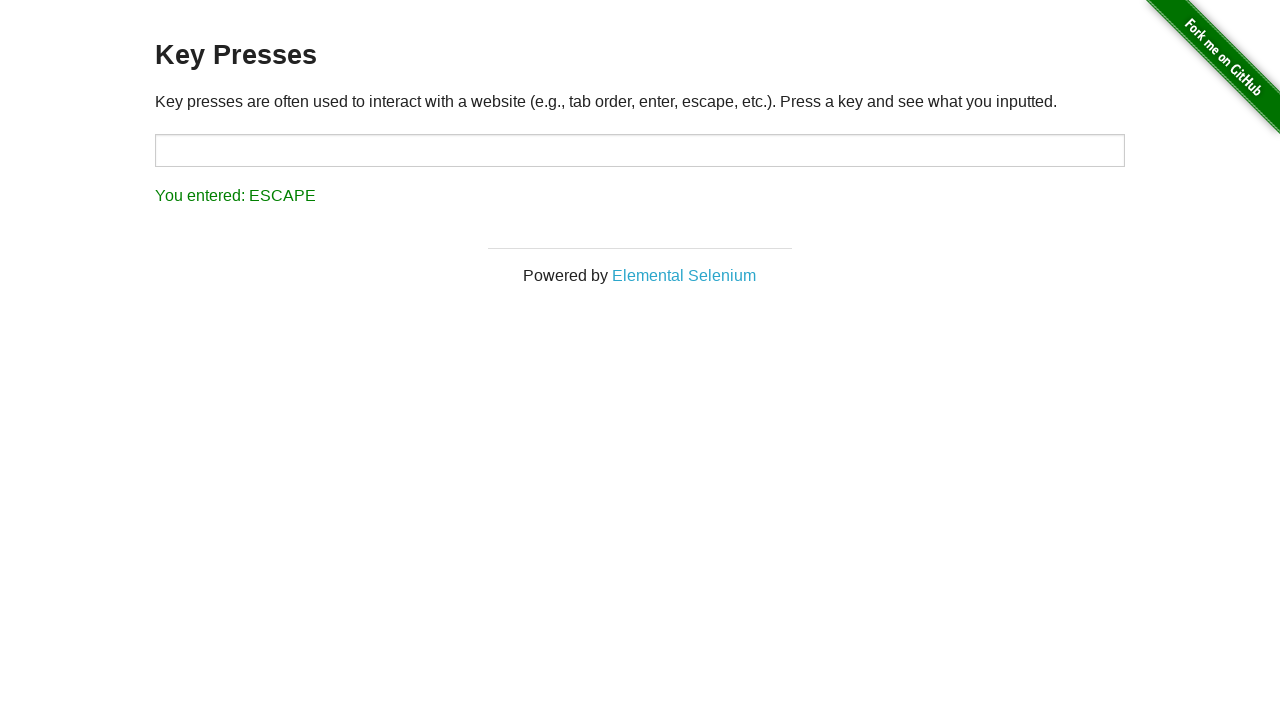

Pressed SHIFT key
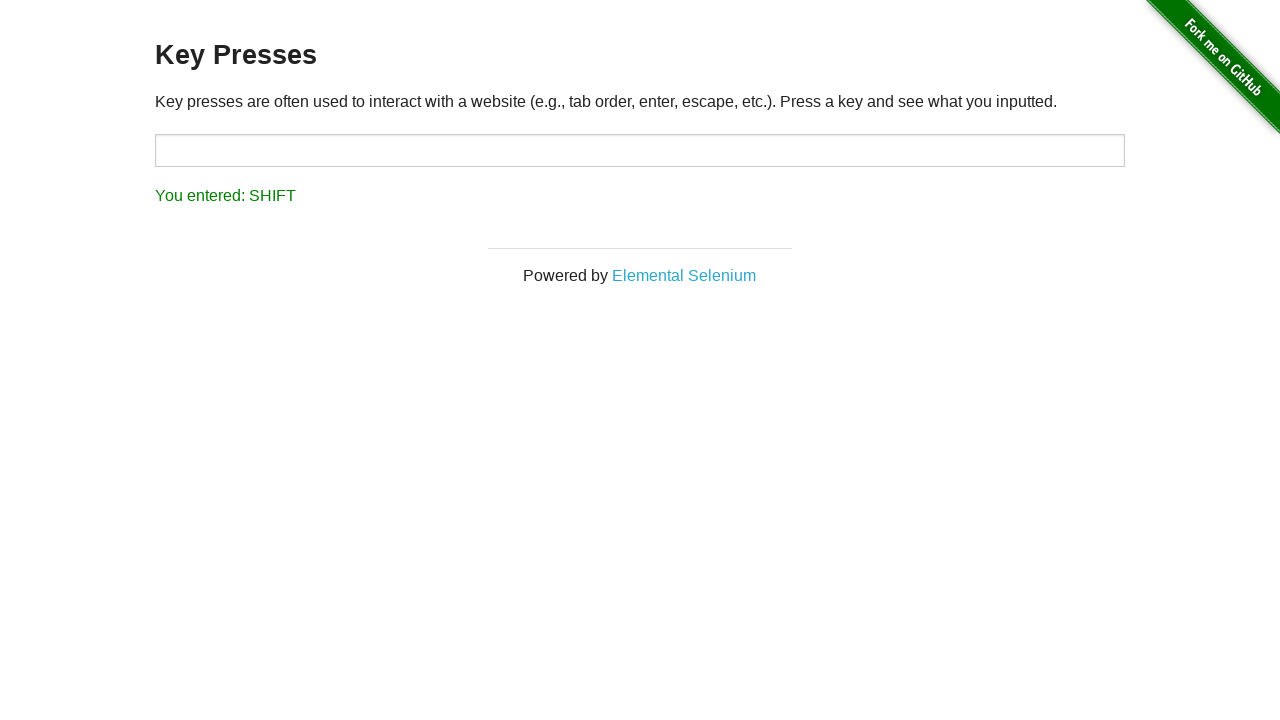

Verified result element is displayed after SHIFT
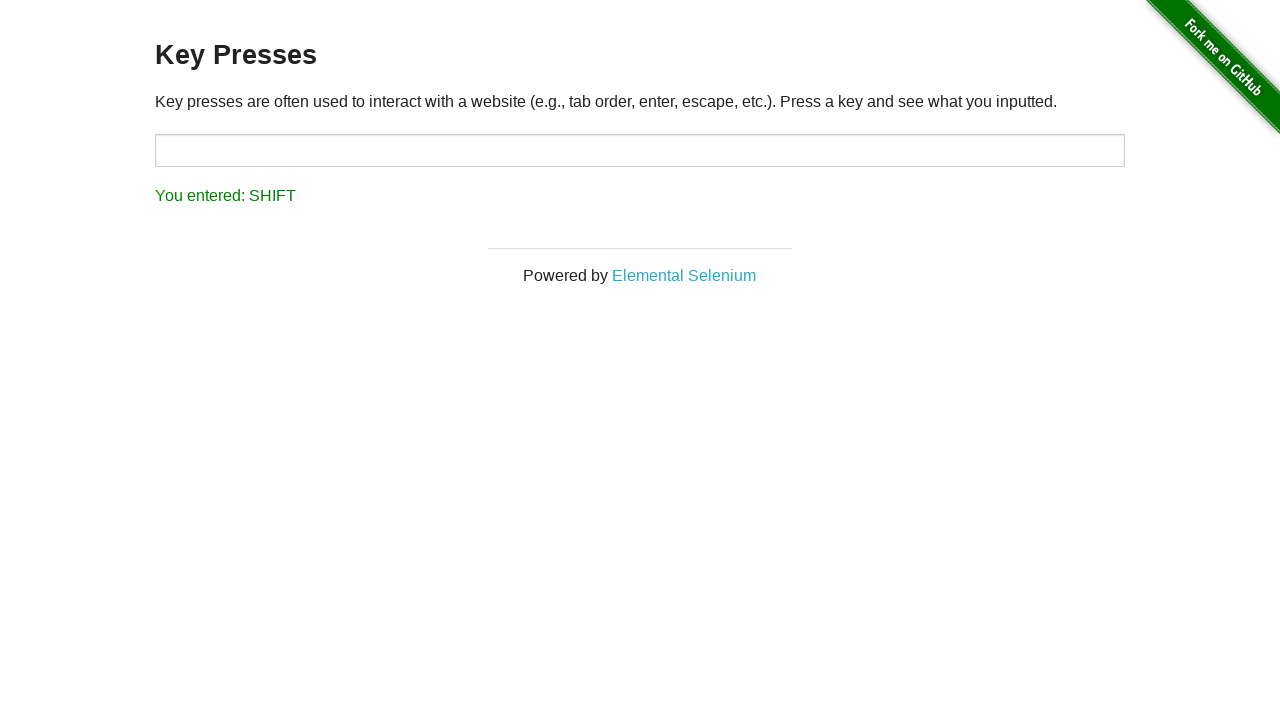

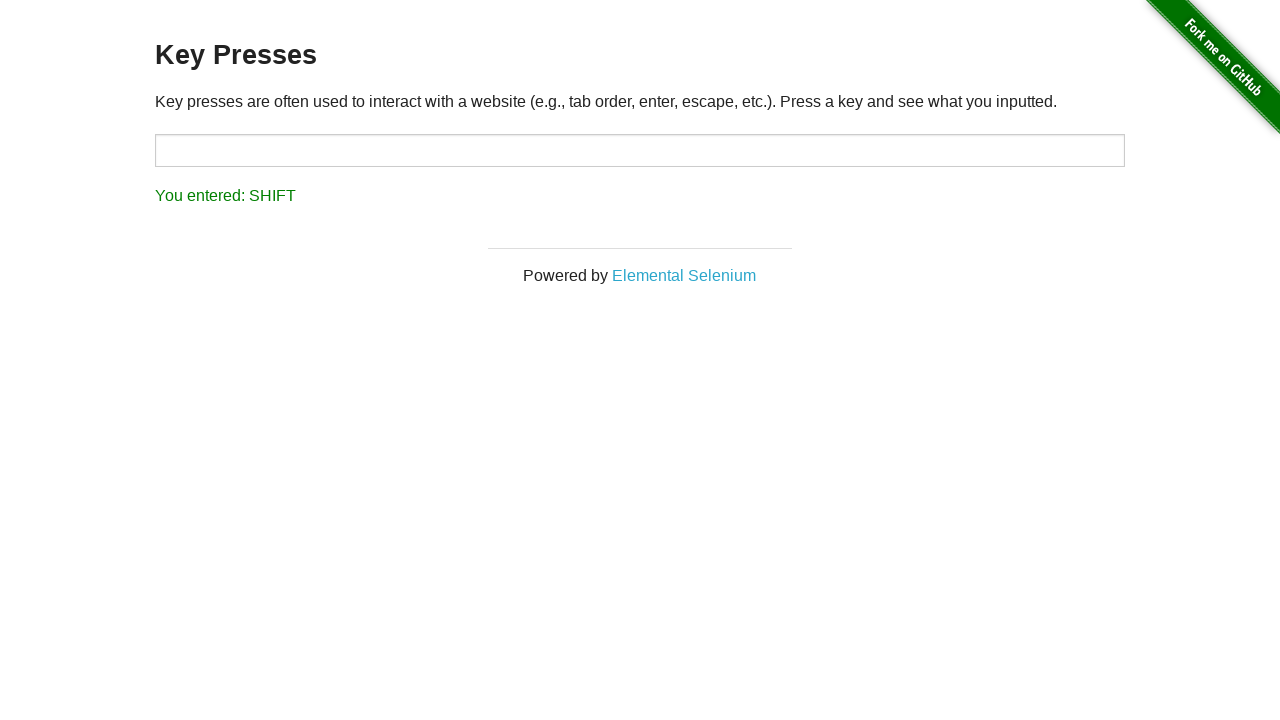